Verifies that the h2 heading text on the login page matches expected text

Starting URL: https://the-internet.herokuapp.com/

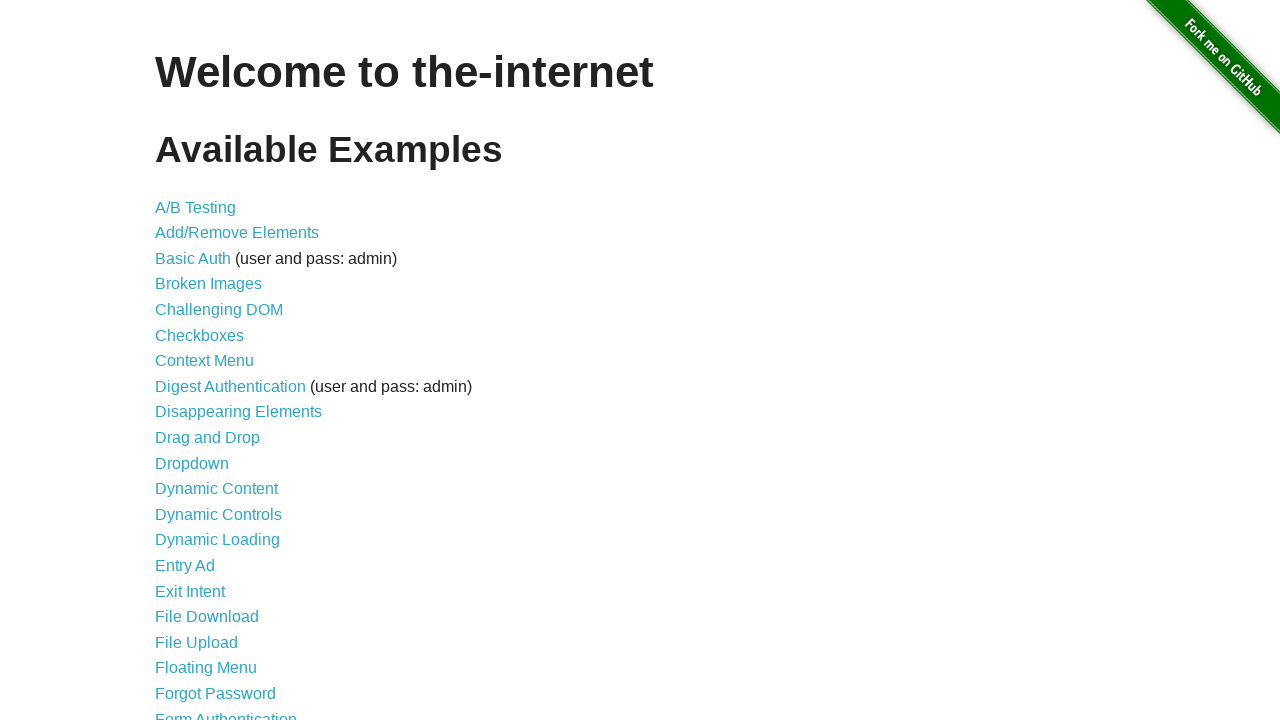

Navigated to the-internet.herokuapp.com
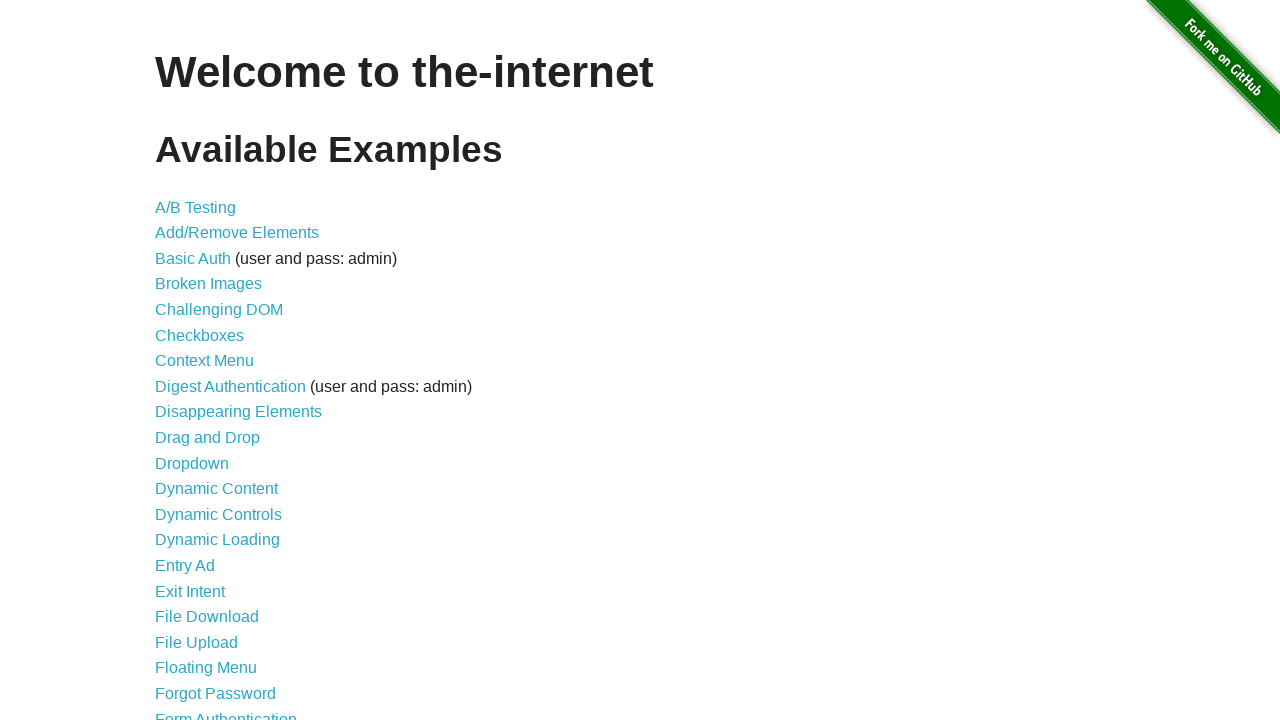

Clicked on Form Authentication link at (226, 712) on text=Form Authentication
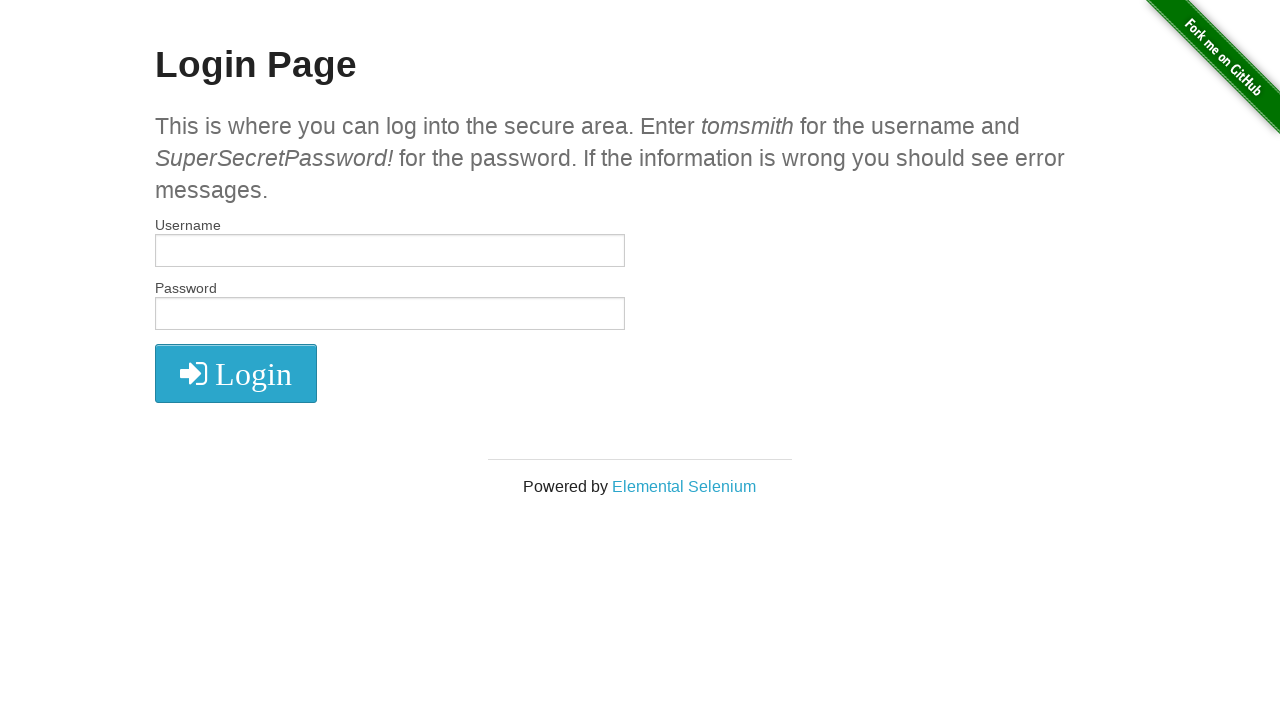

Retrieved h2 heading text content
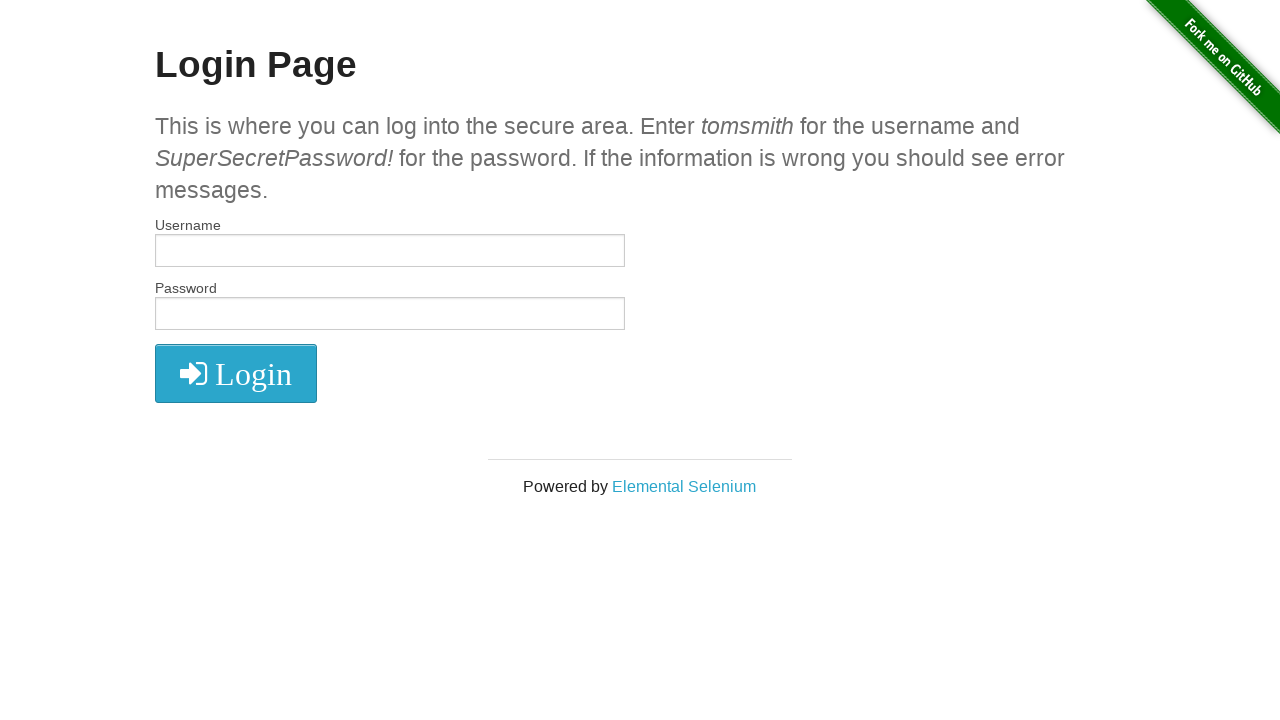

Verified h2 text matches 'Login Page'
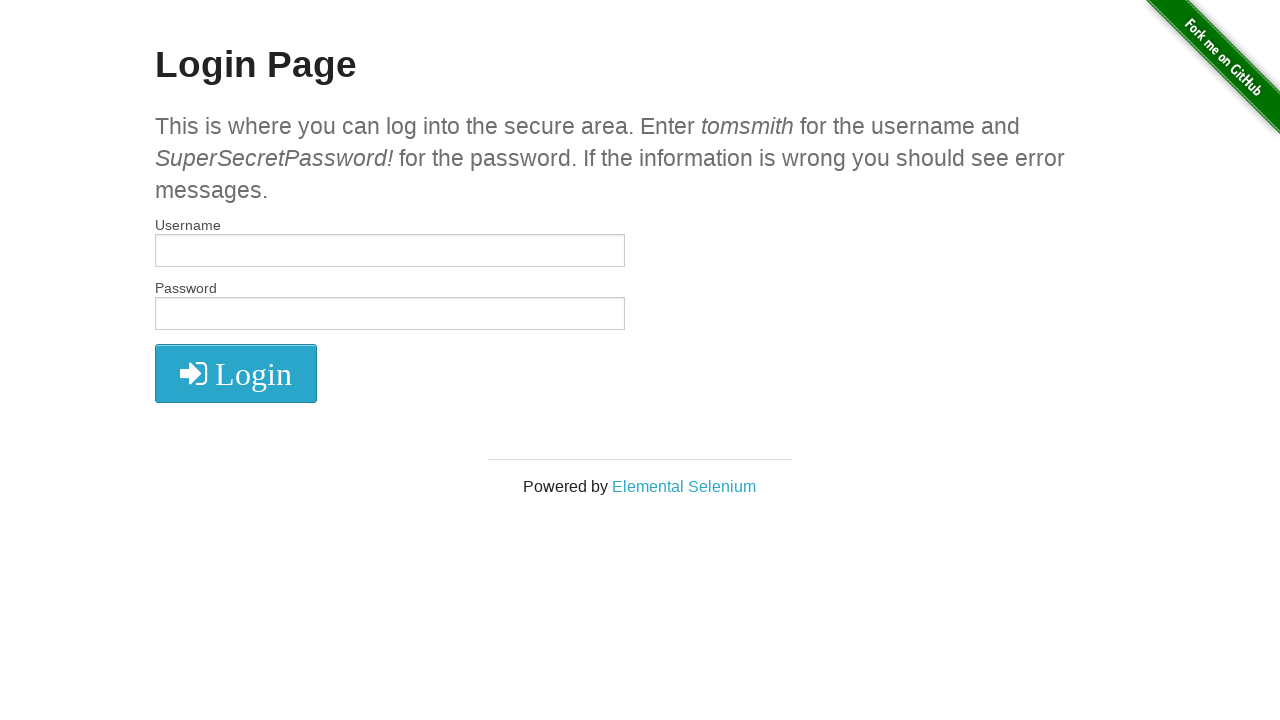

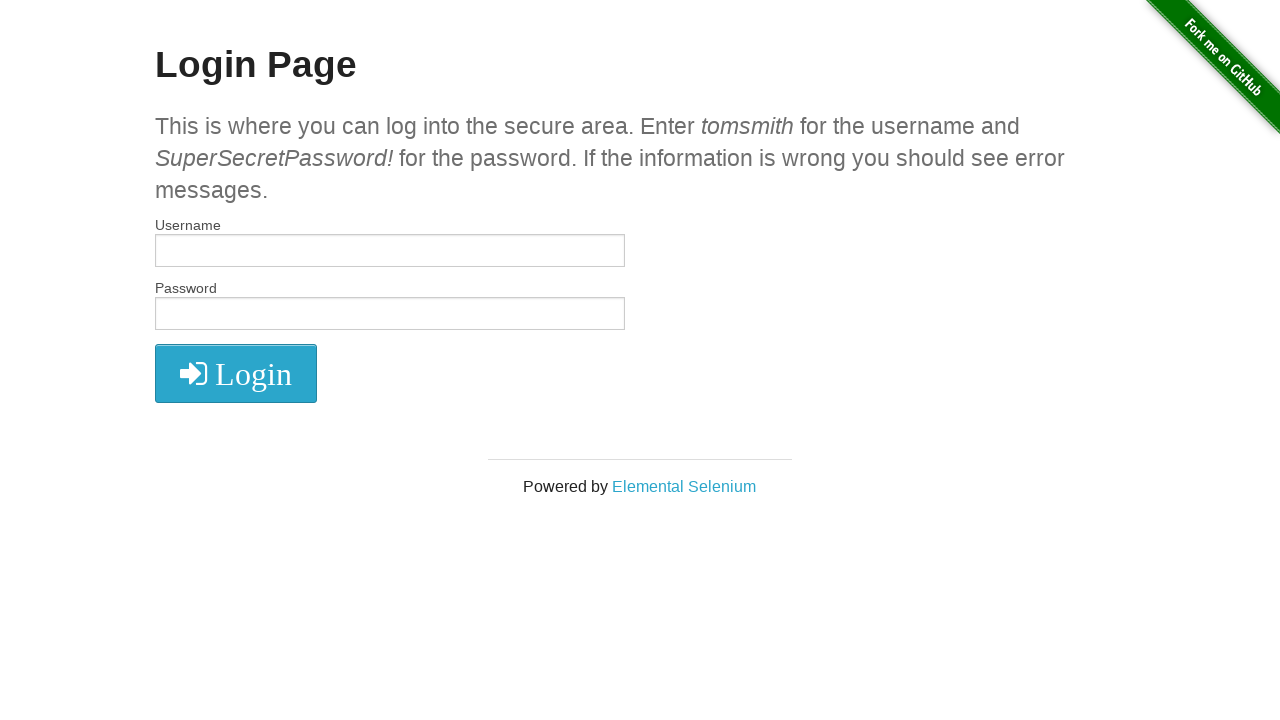